Tests date picker functionality by selecting a specific date (August 25, 2025) using month dropdown, year dropdown, and day selection

Starting URL: https://demoqa.com/date-picker

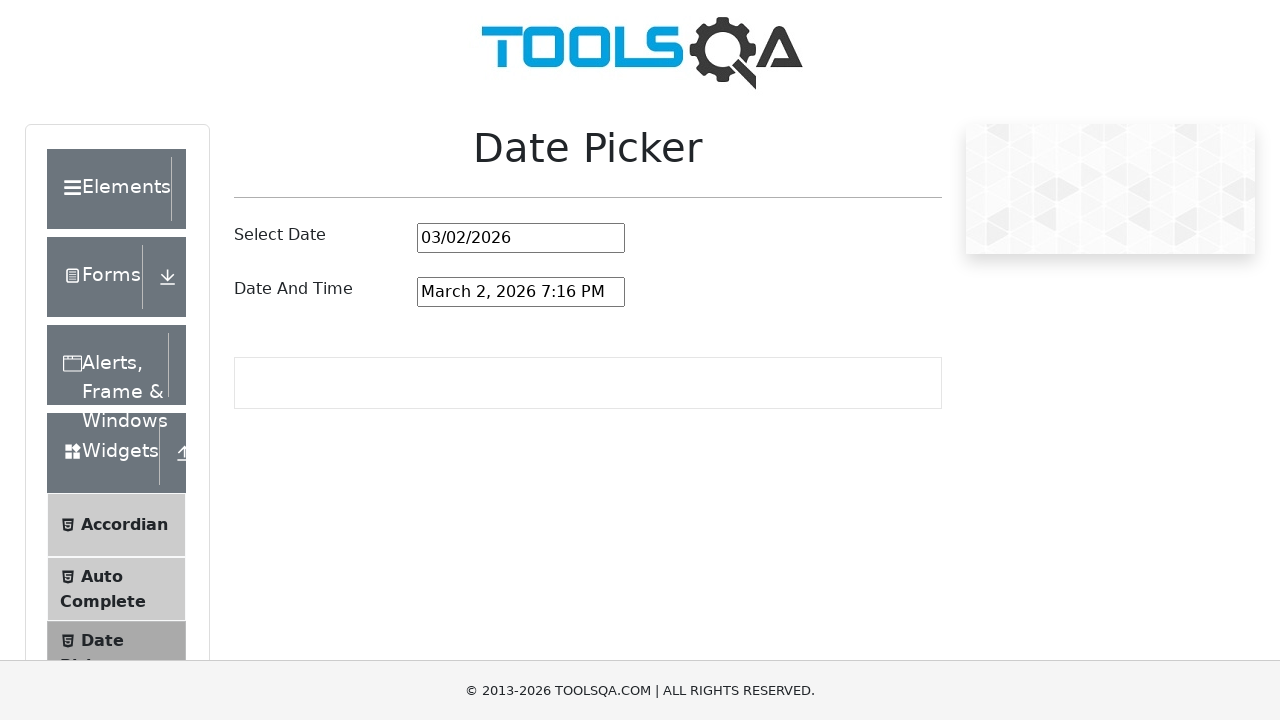

Scrolled date picker input into view
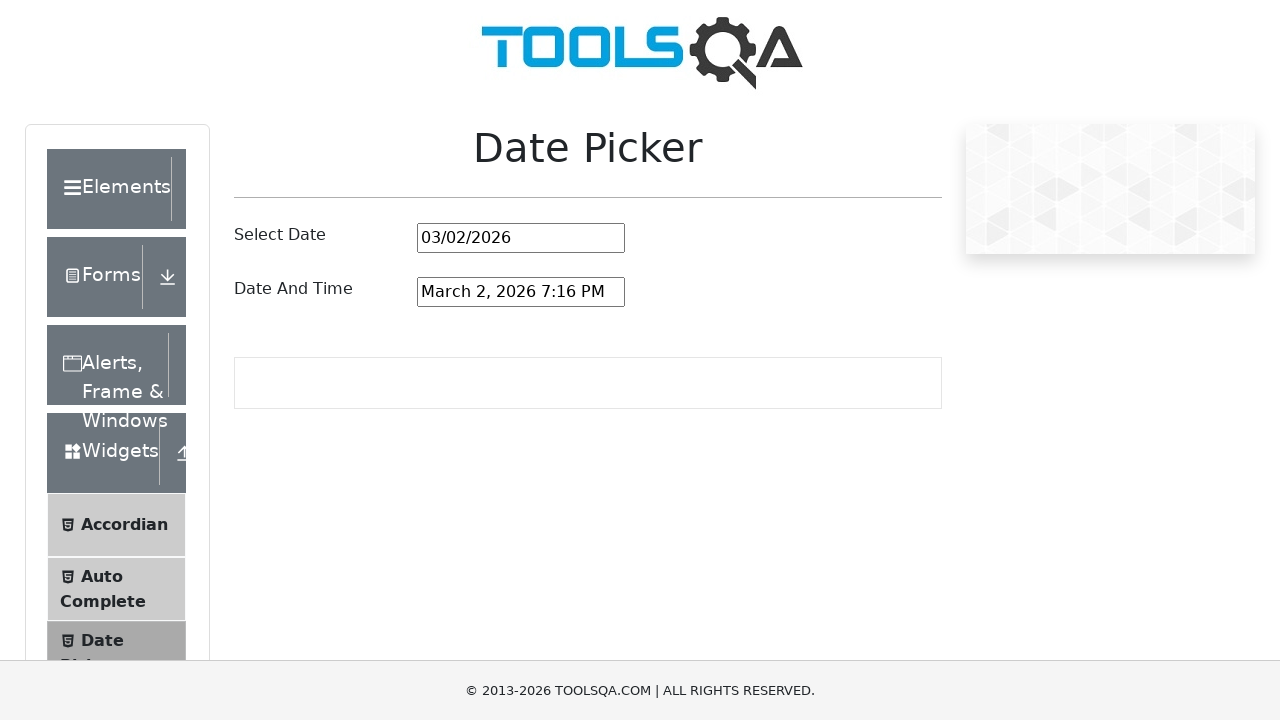

Clicked on date picker input to open calendar at (521, 238) on #datePickerMonthYearInput
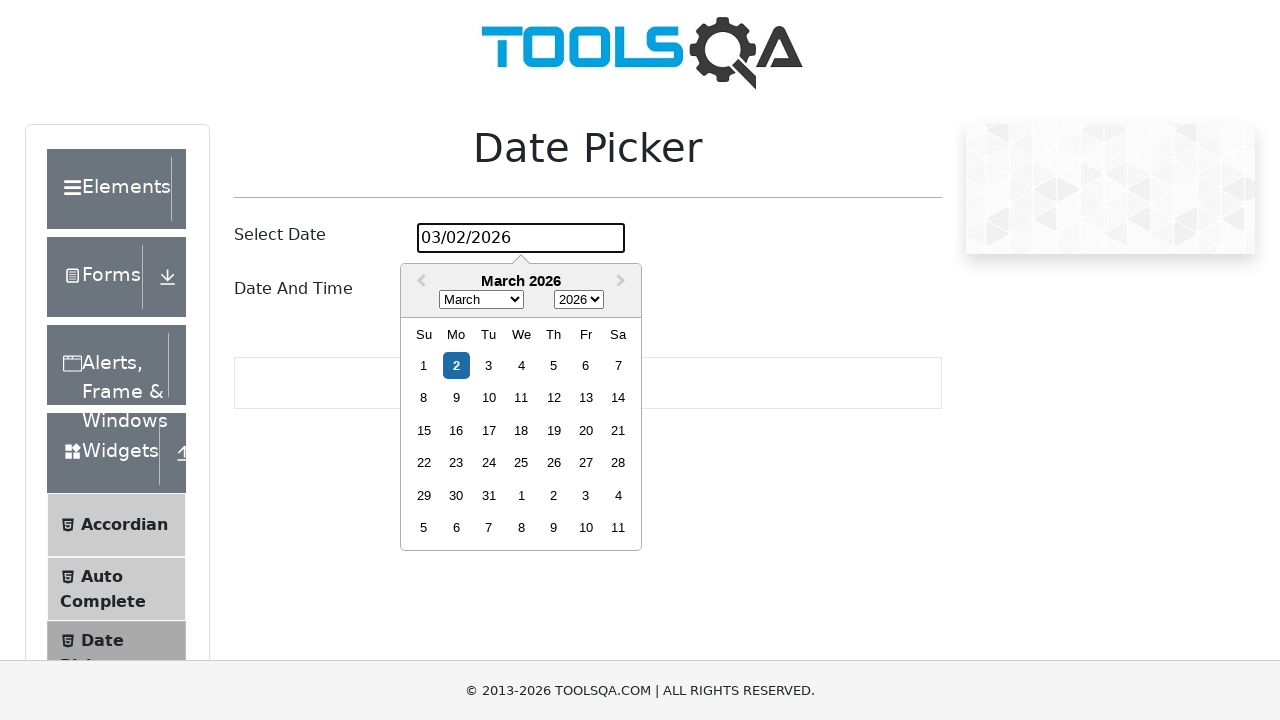

Selected August from month dropdown on select.react-datepicker__month-select
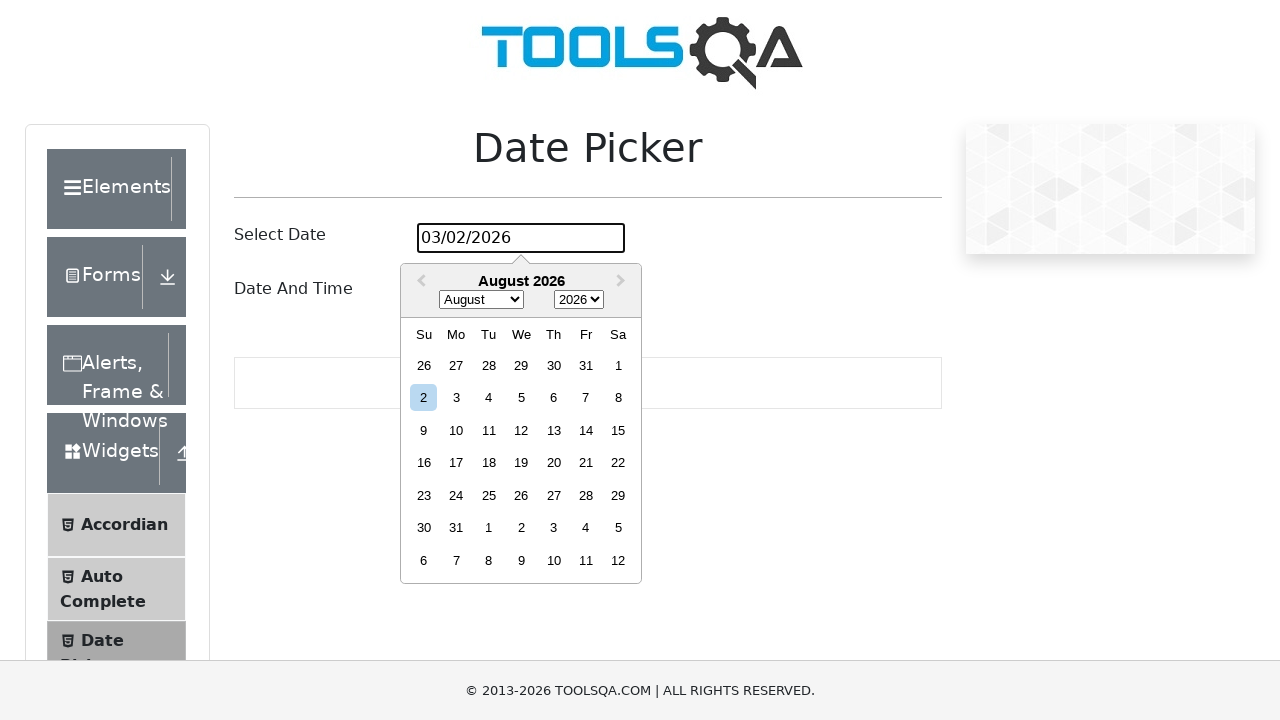

Selected 2025 from year dropdown on select.react-datepicker__year-select
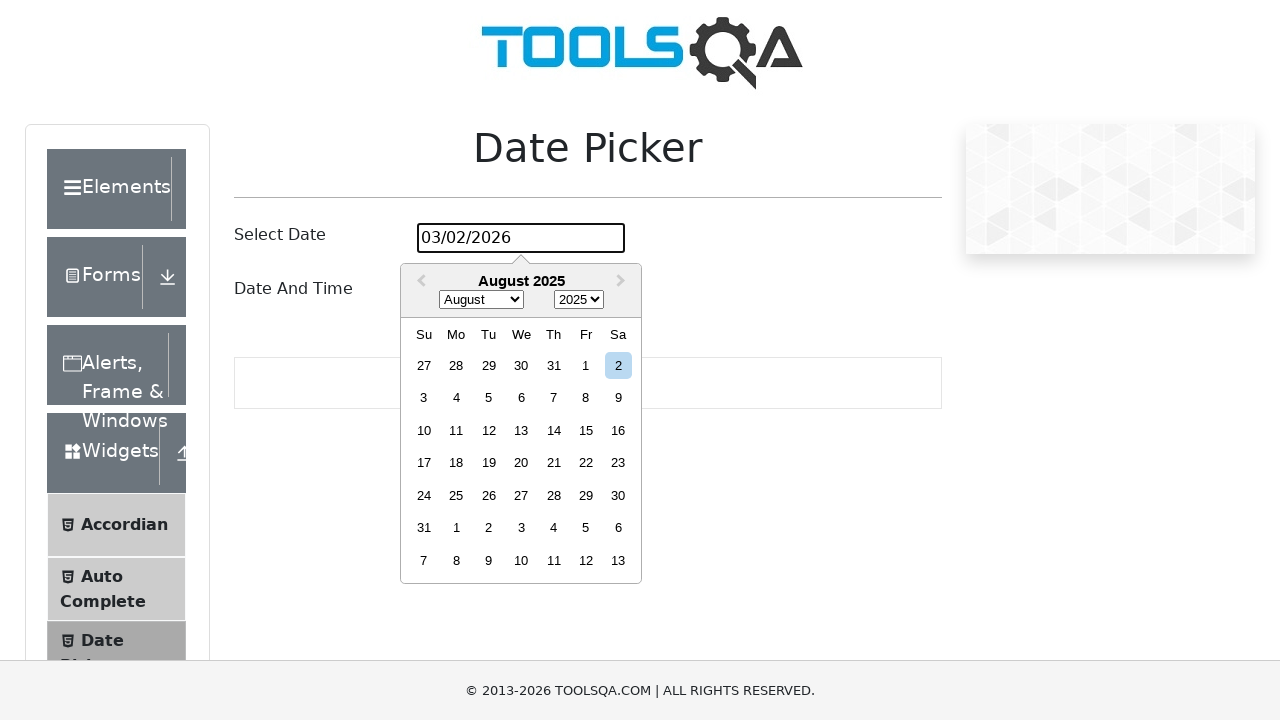

Clicked on day 25 to select August 25, 2025 at (456, 495) on div.react-datepicker__month >> div >> div:text('25')
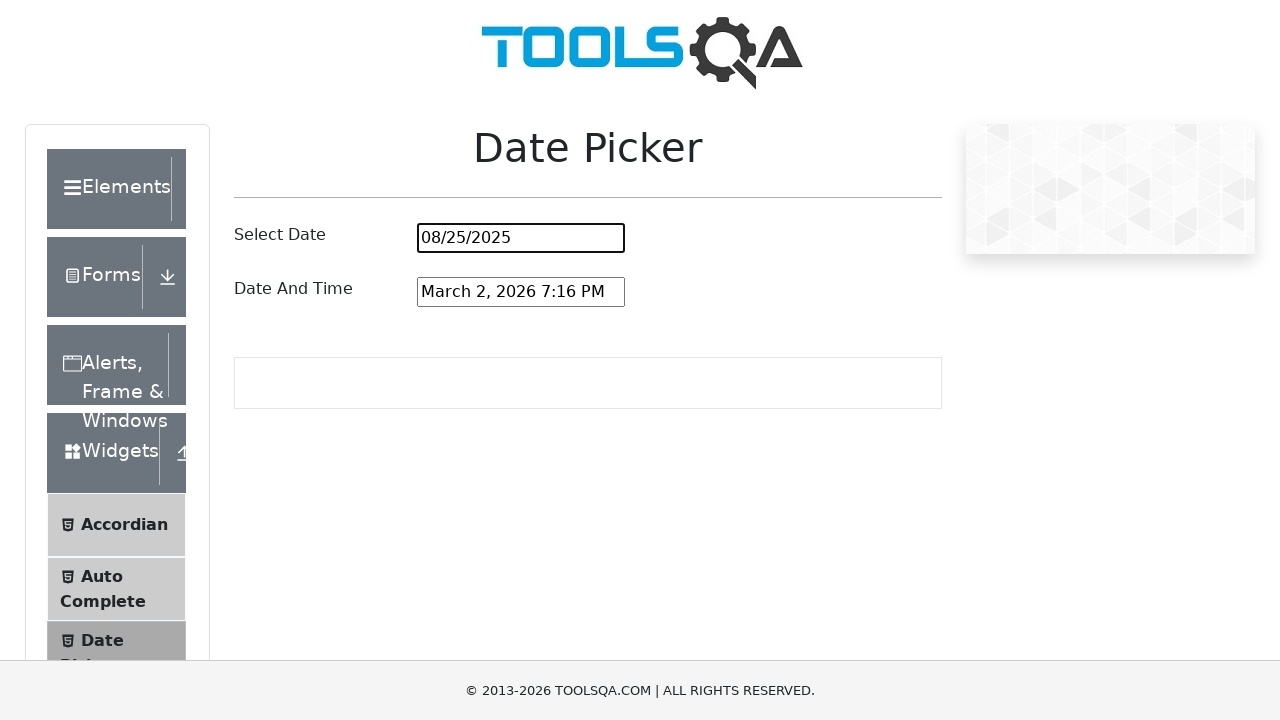

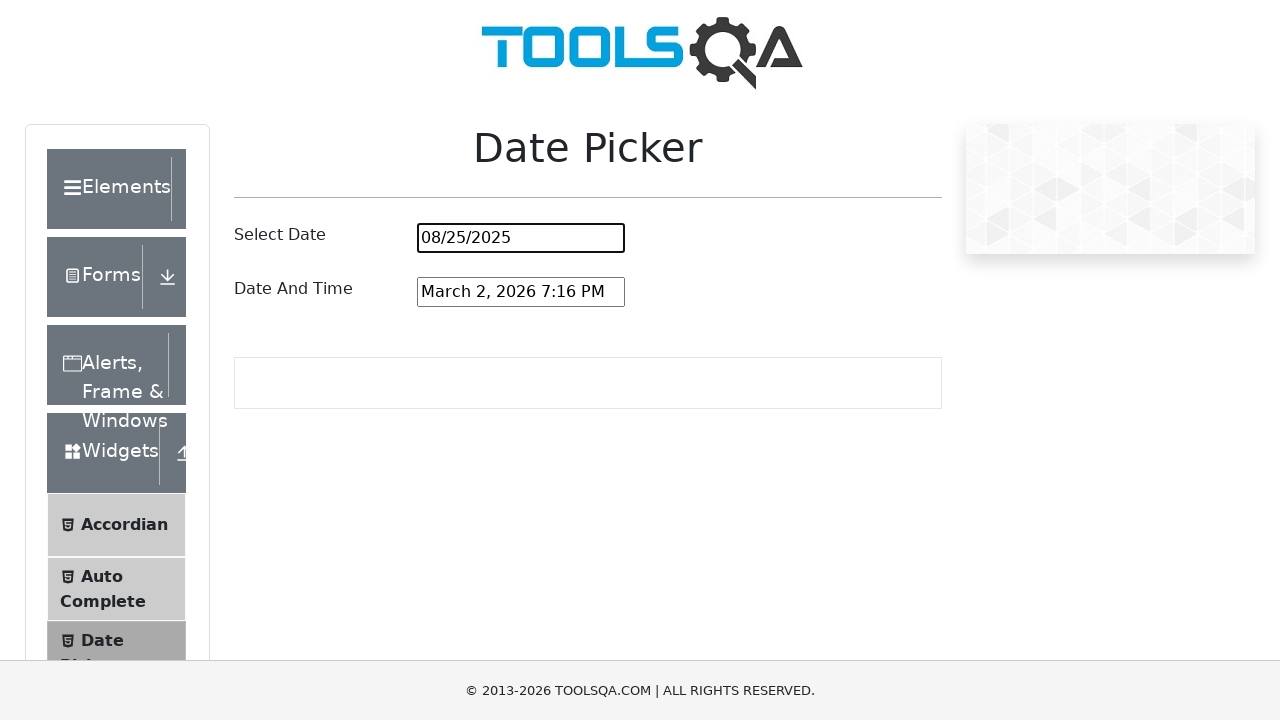